Tests checkbox functionality by clicking on all checkboxes on the page

Starting URL: https://the-internet.herokuapp.com/checkboxes

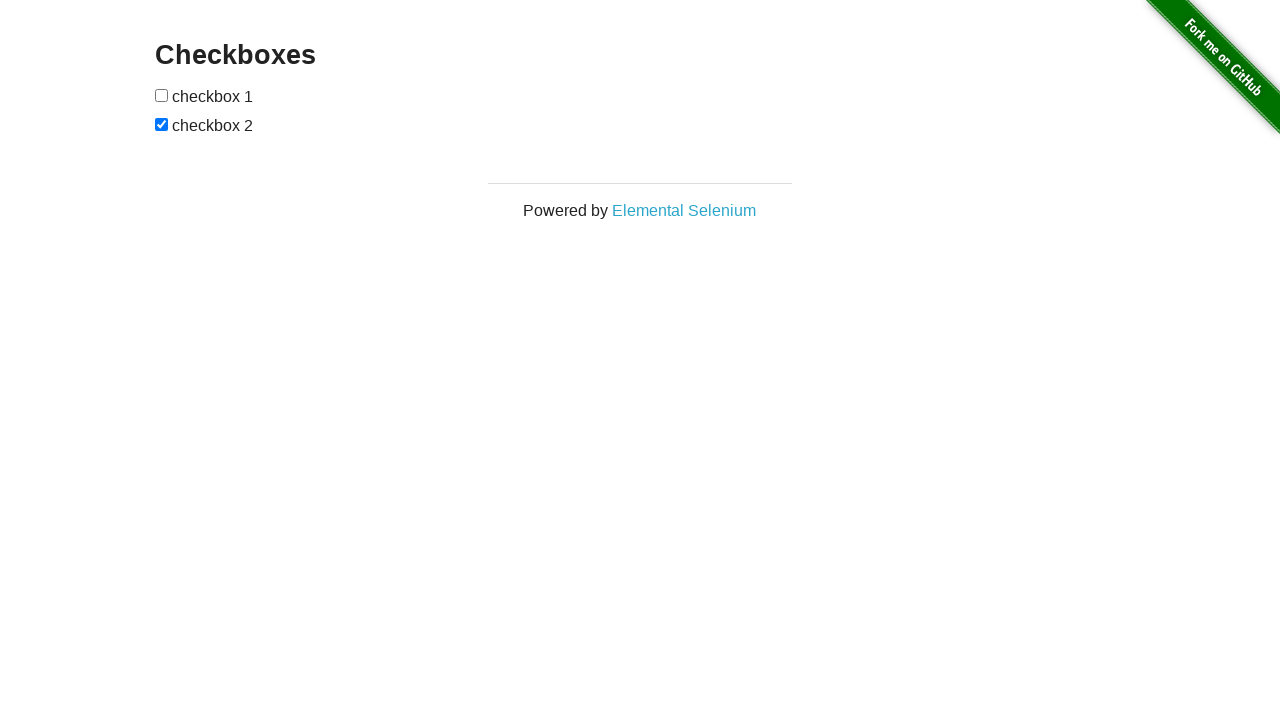

Located all checkboxes on the page
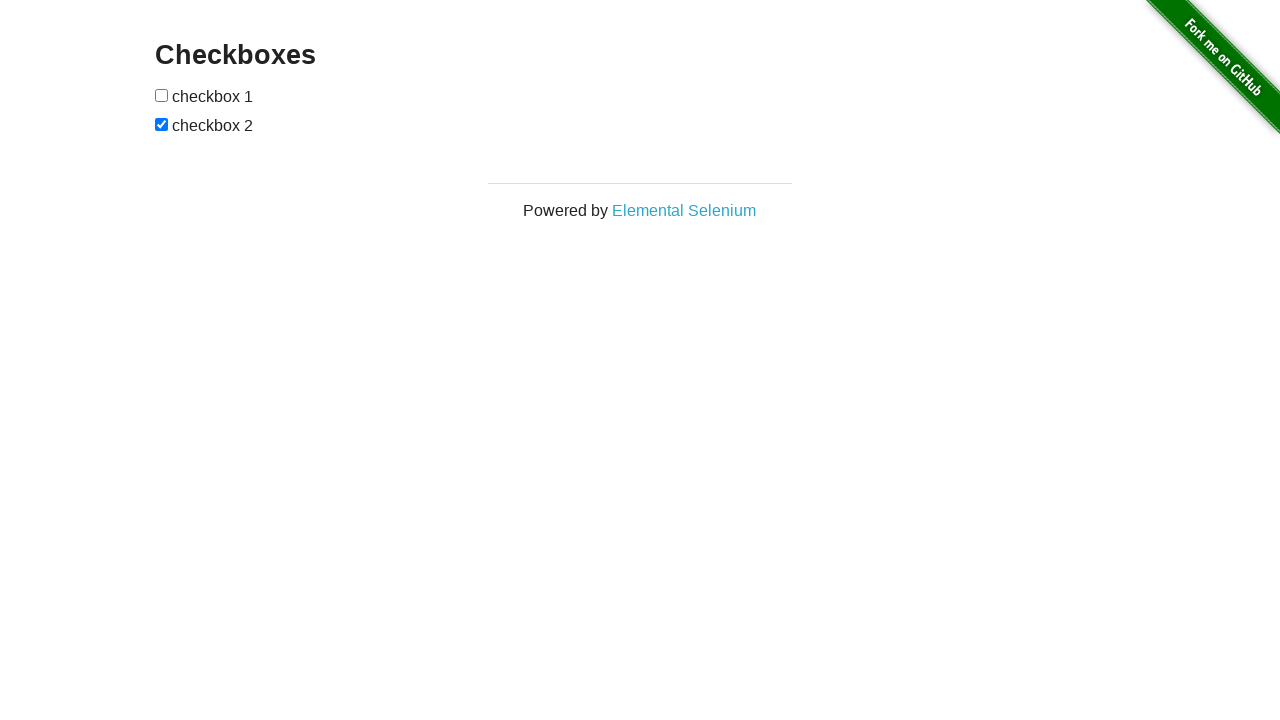

Counted 2 checkboxes
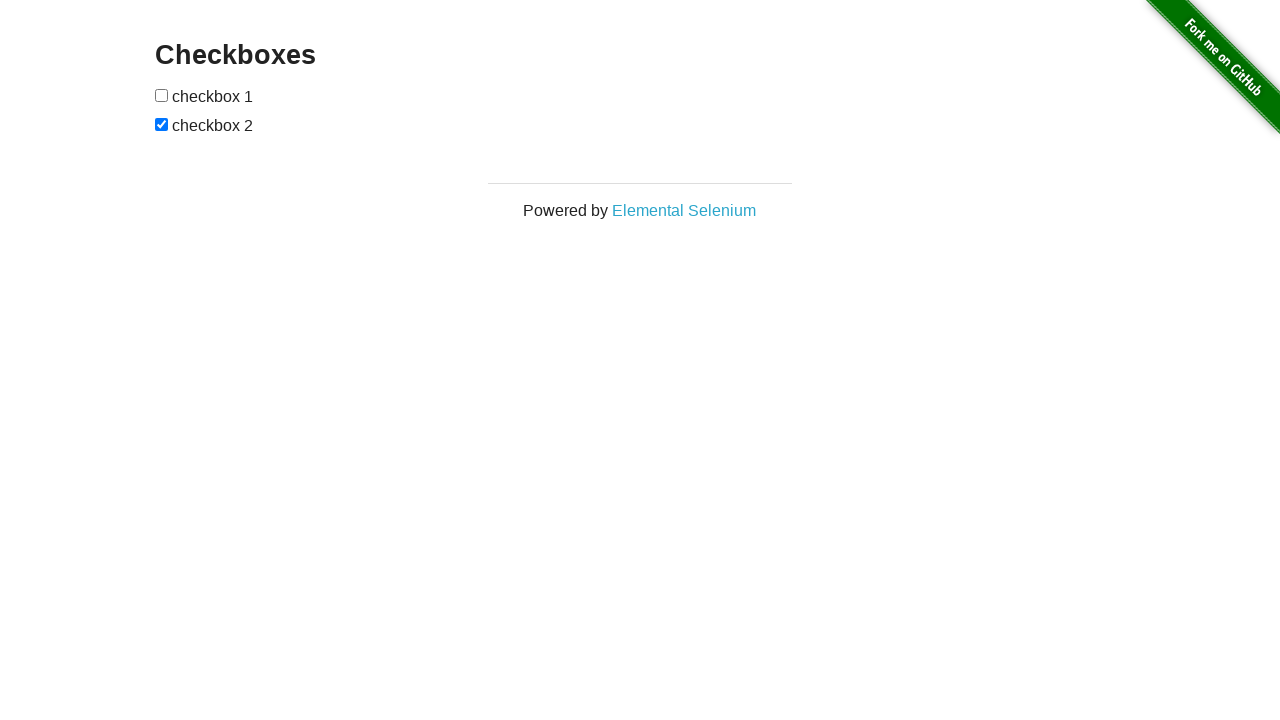

Clicked checkbox 1 of 2 at (162, 95) on #checkboxes input >> nth=0
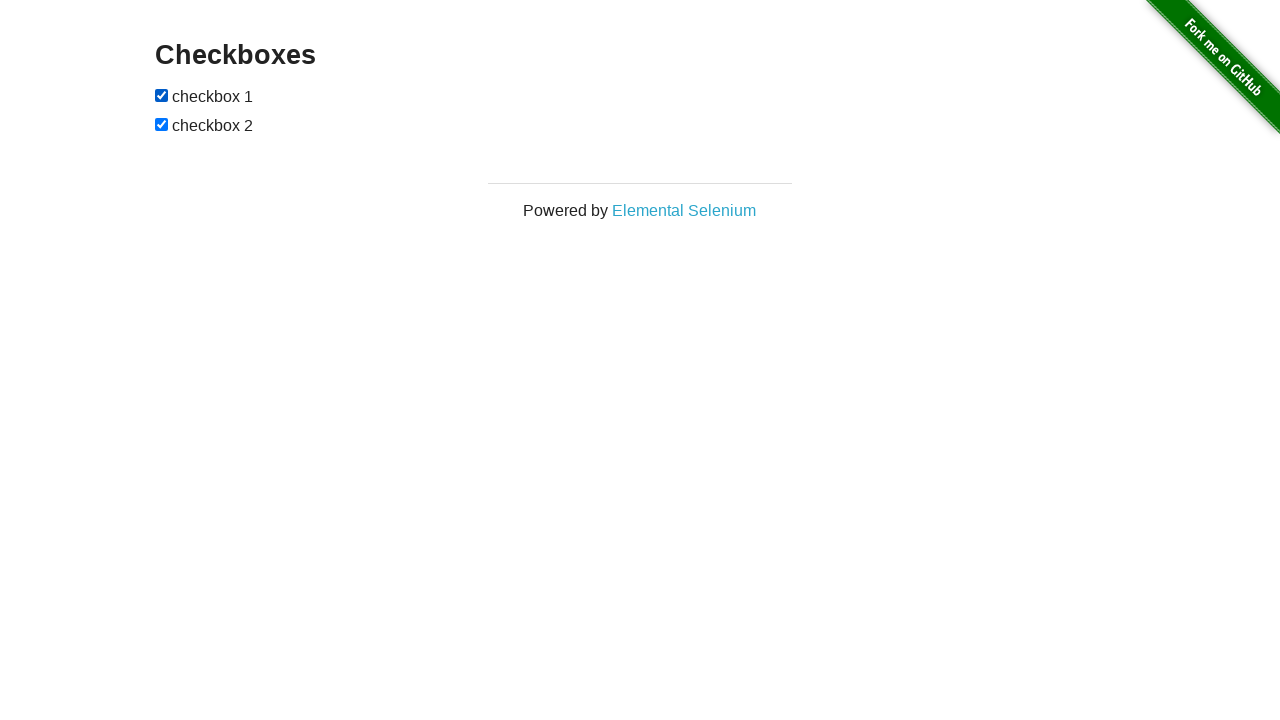

Waited 1000ms after clicking checkbox 1
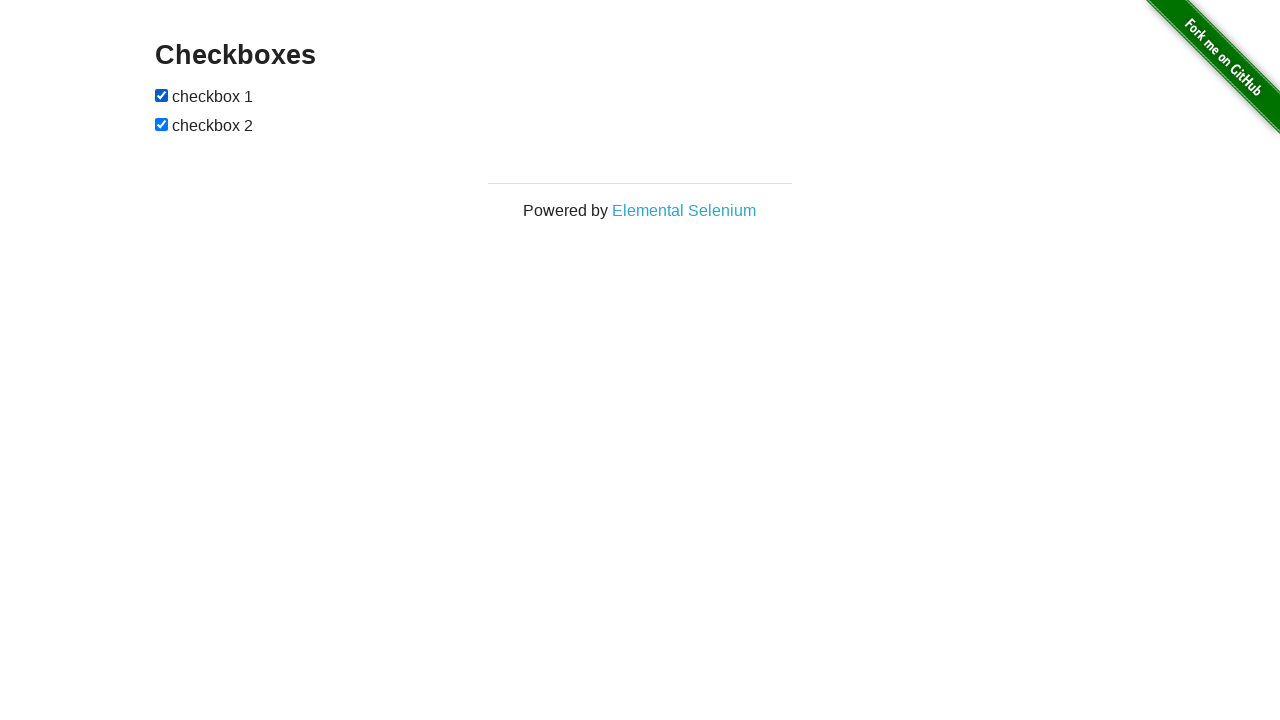

Clicked checkbox 2 of 2 at (162, 124) on #checkboxes input >> nth=1
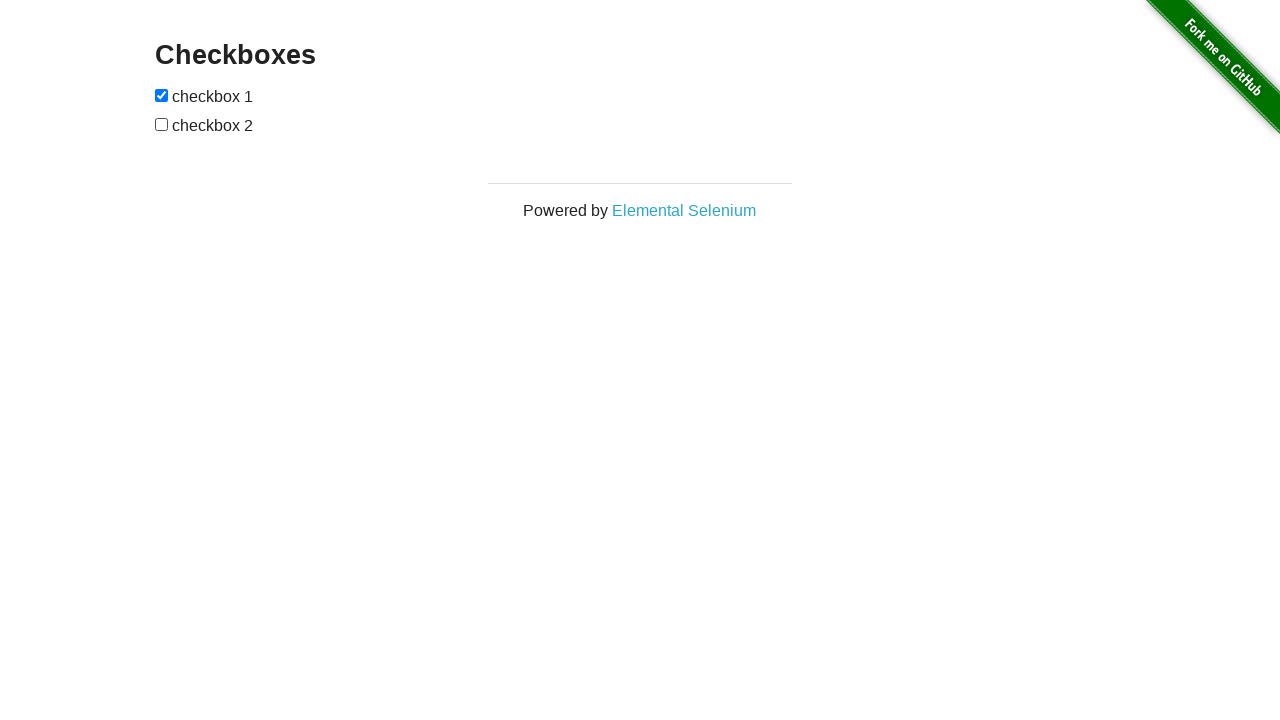

Waited 1000ms after clicking checkbox 2
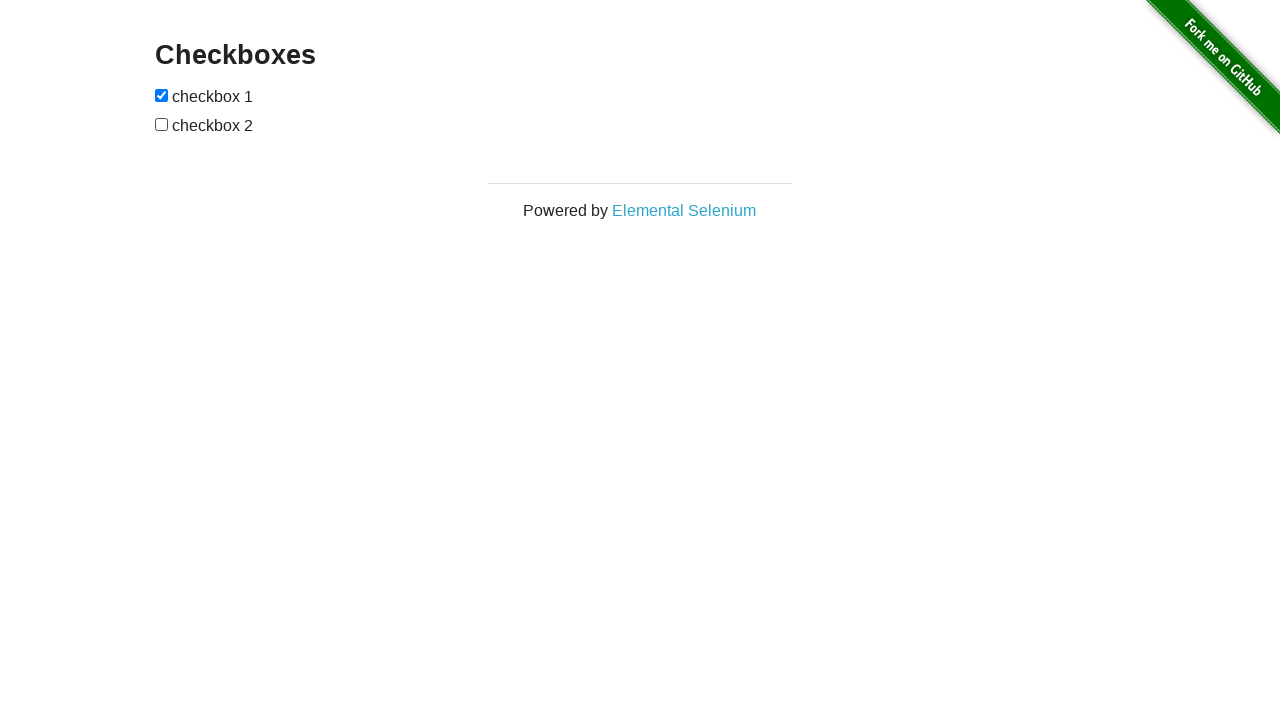

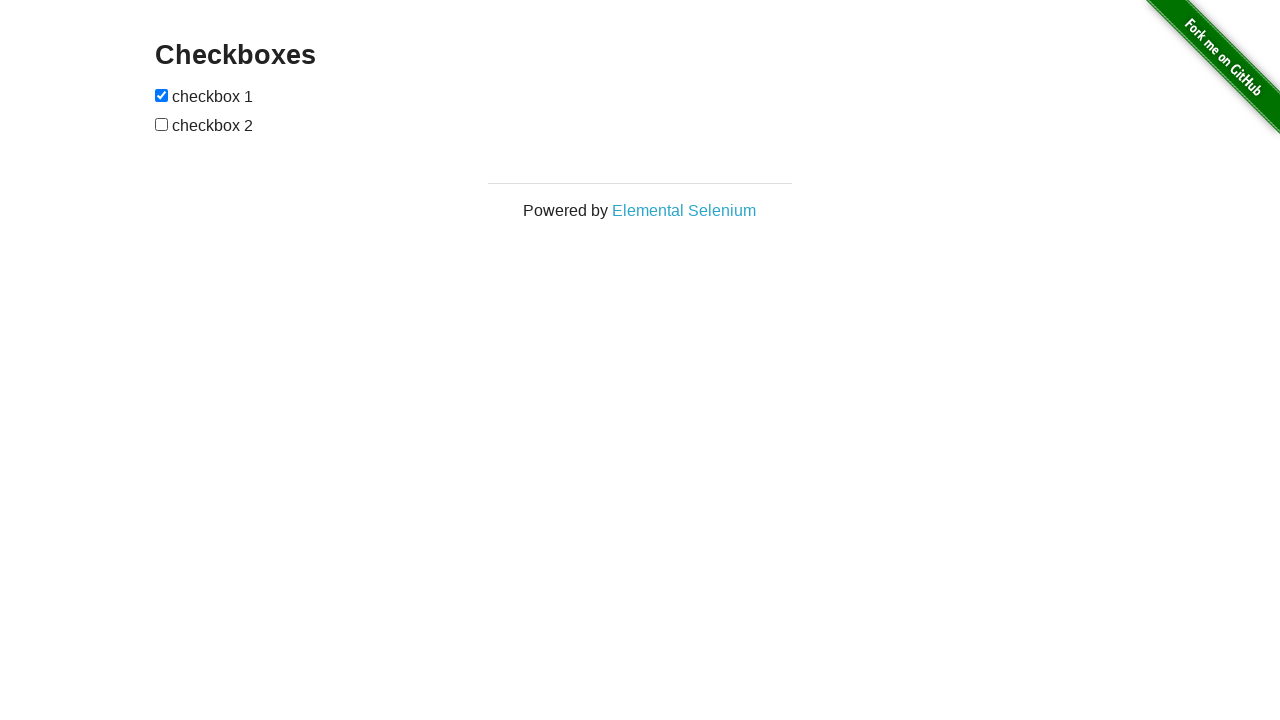